Navigates to DemoQA Elements section, opens Web Tables, clicks Add New Record button, and fills in a new record with personal and job information.

Starting URL: https://demoqa.com

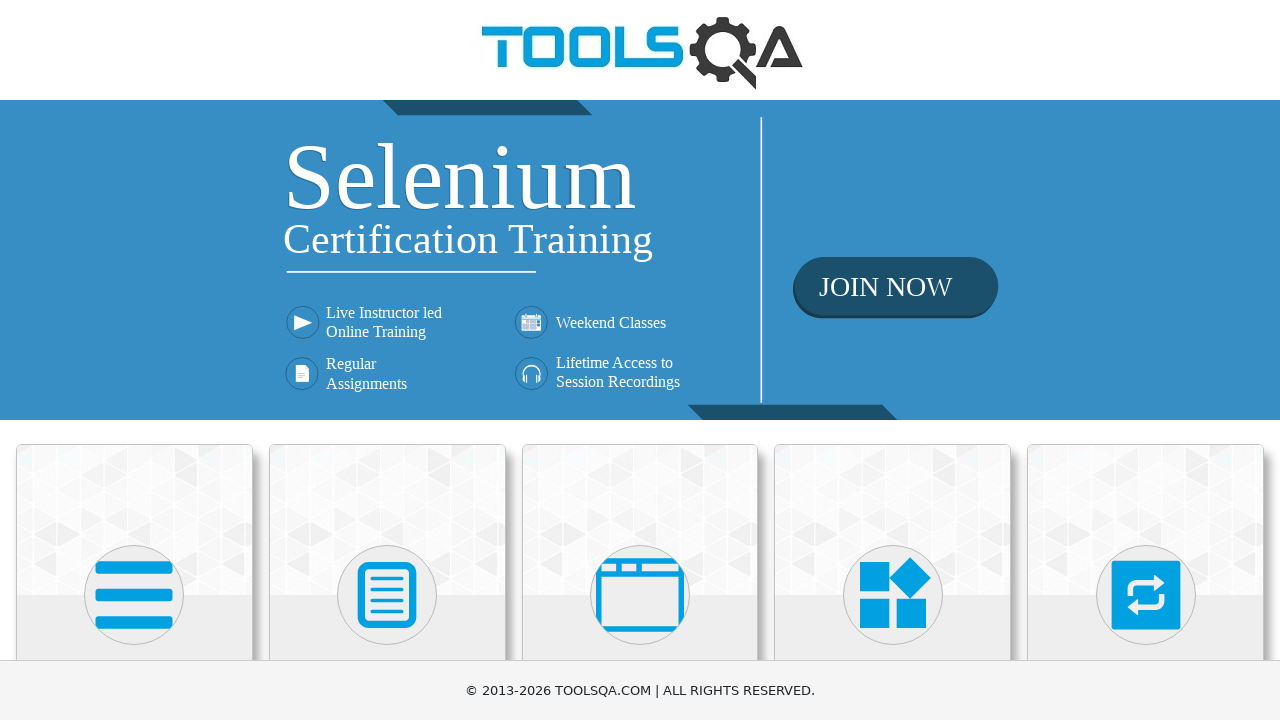

Clicked on Elements card at (134, 520) on (//div[@class='card mt-4 top-card'])[1]
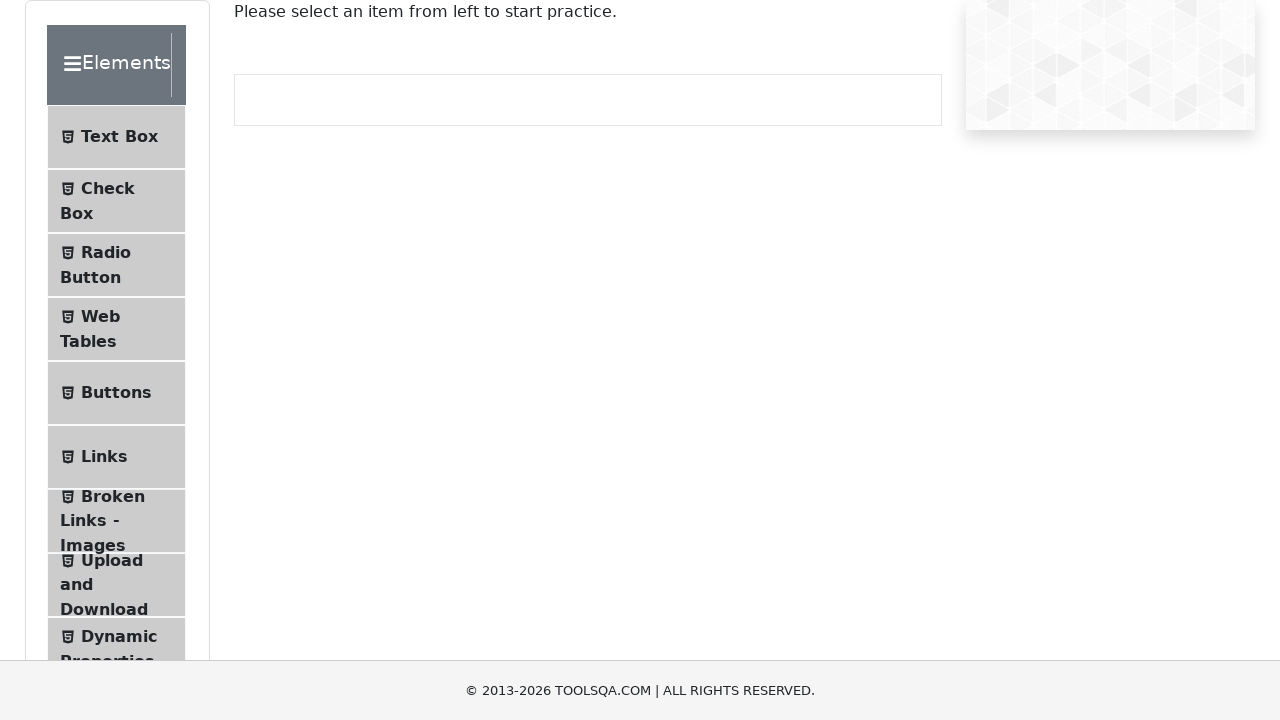

Clicked on Web Tables menu item at (116, 329) on xpath=//li[@class='btn btn-light ' and contains(., 'Web Tables')]
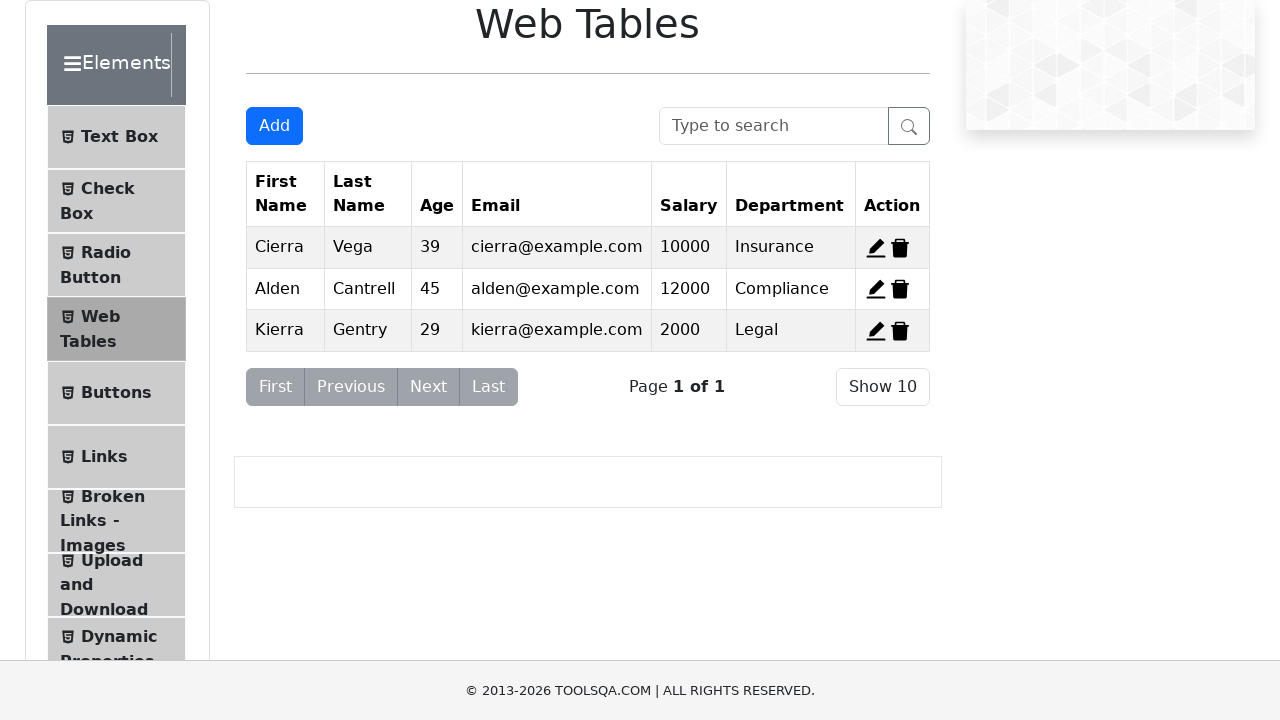

Clicked Add New Record button at (274, 126) on xpath=//button[@id='addNewRecordButton']
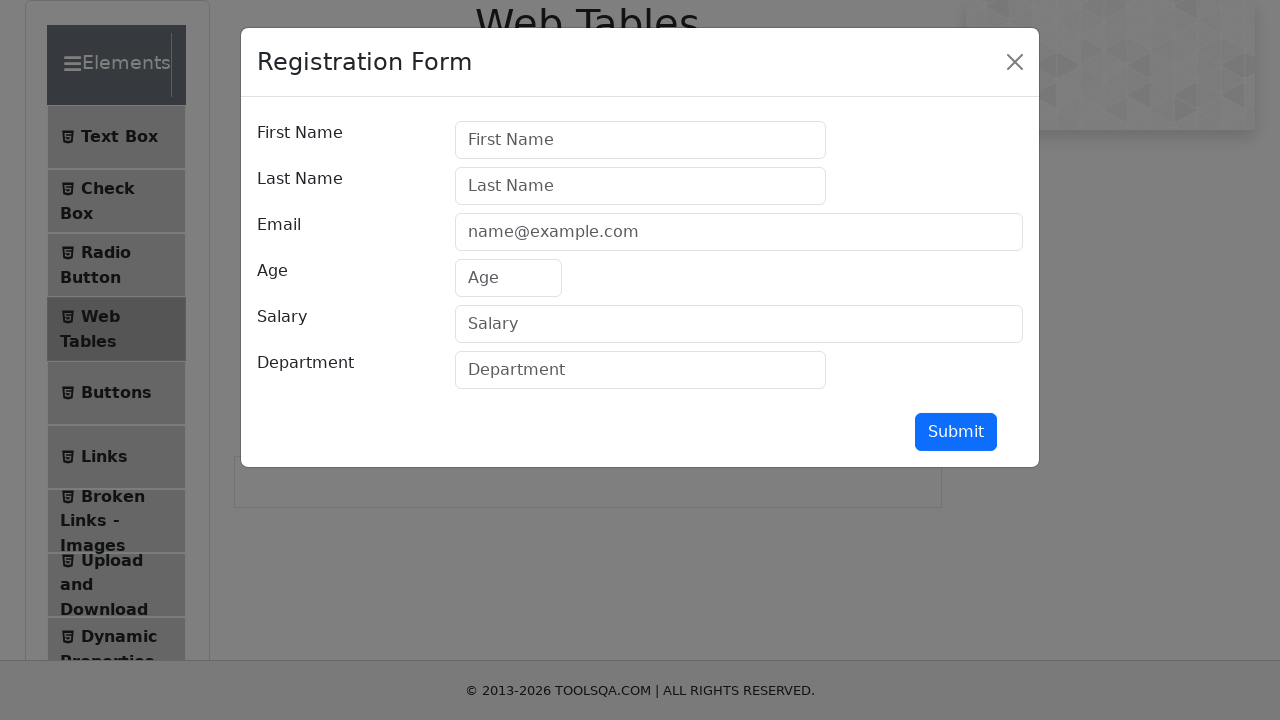

Filled first name field with 'Jorge' on //input[@id='firstName']
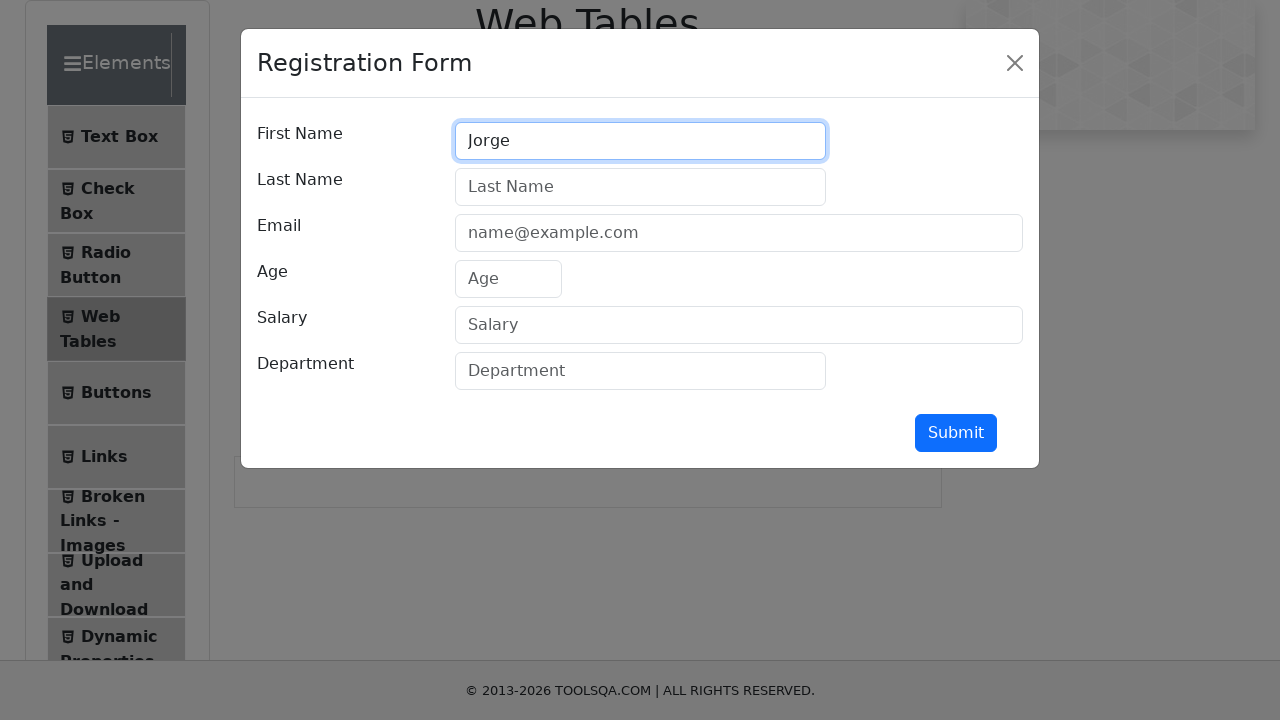

Filled last name field with 'Moratalla' on //input[@id='lastName']
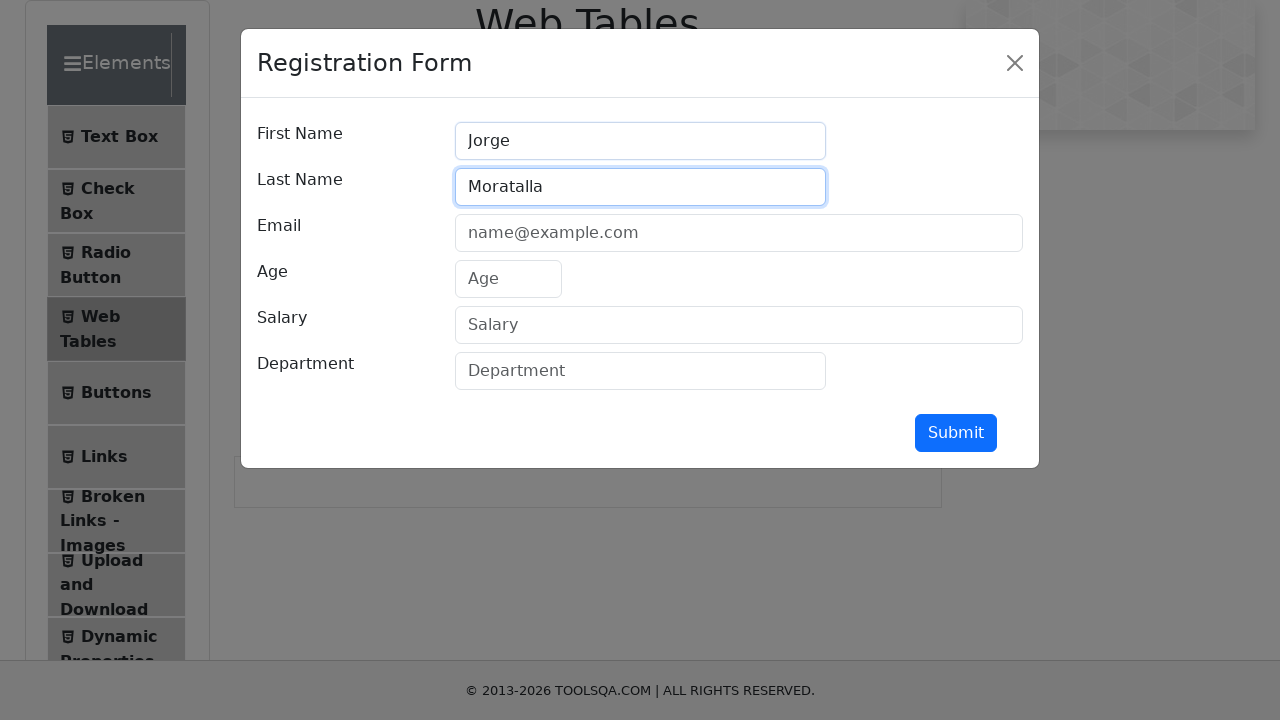

Filled email field with 'example@example.com' on //input[@id='userEmail']
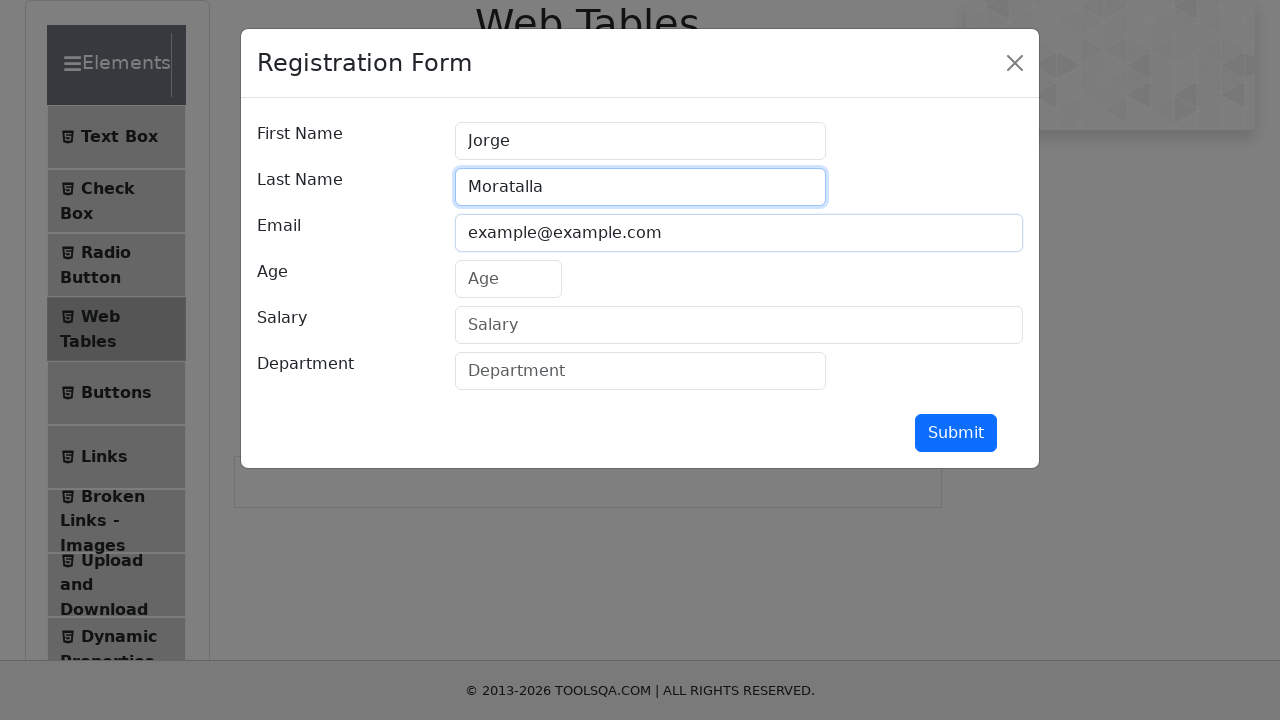

Filled age field with '33' on //input[@id='age']
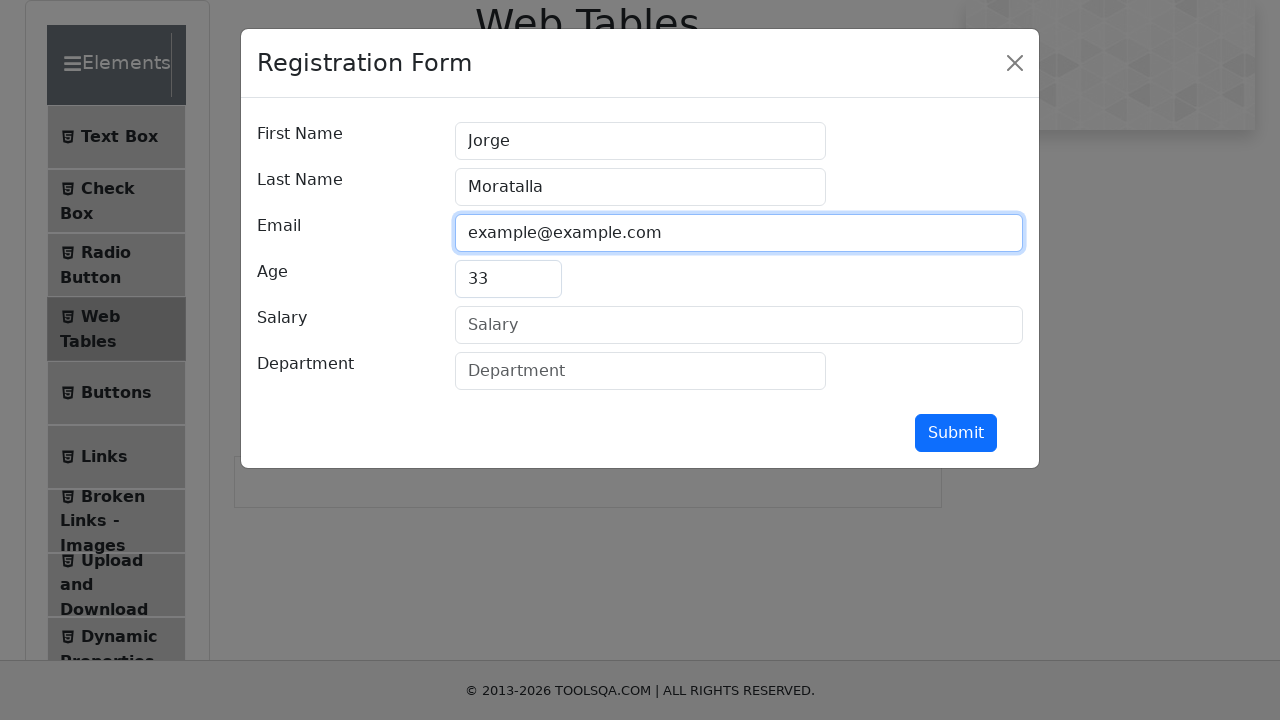

Filled salary field with '1000000' on //input[@id='salary']
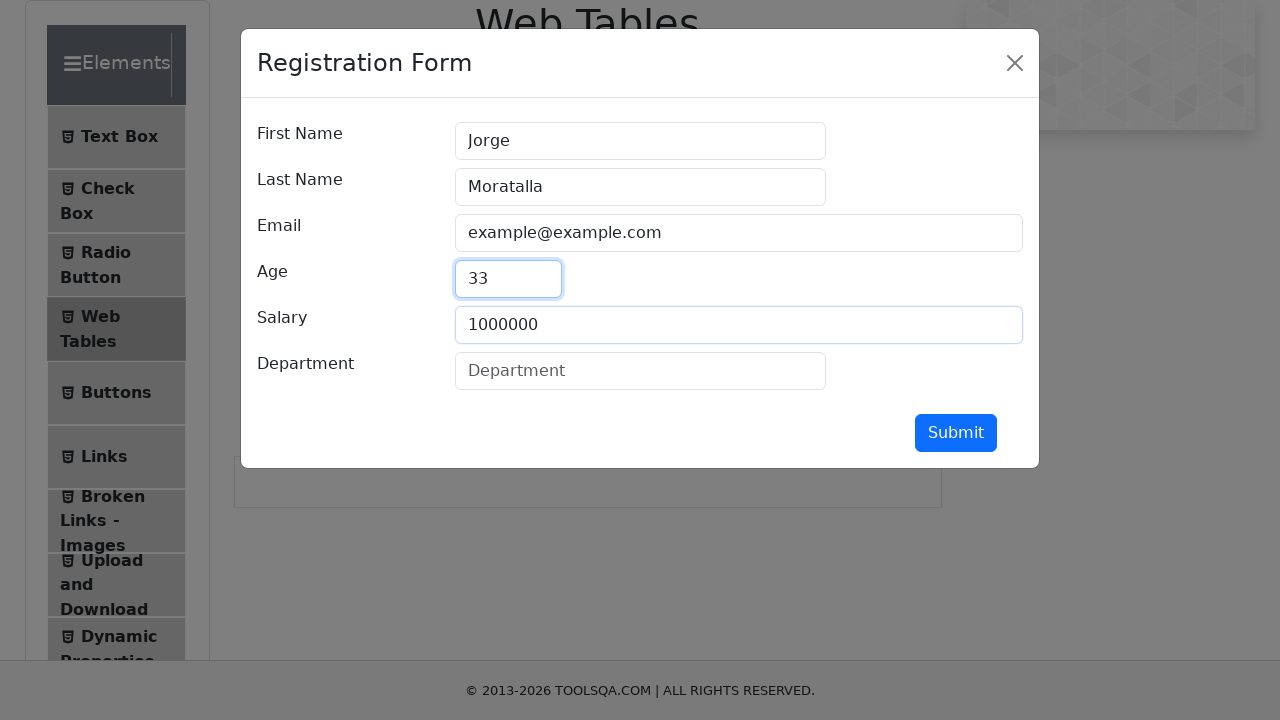

Filled department field with 'QA' on //input[@id='department']
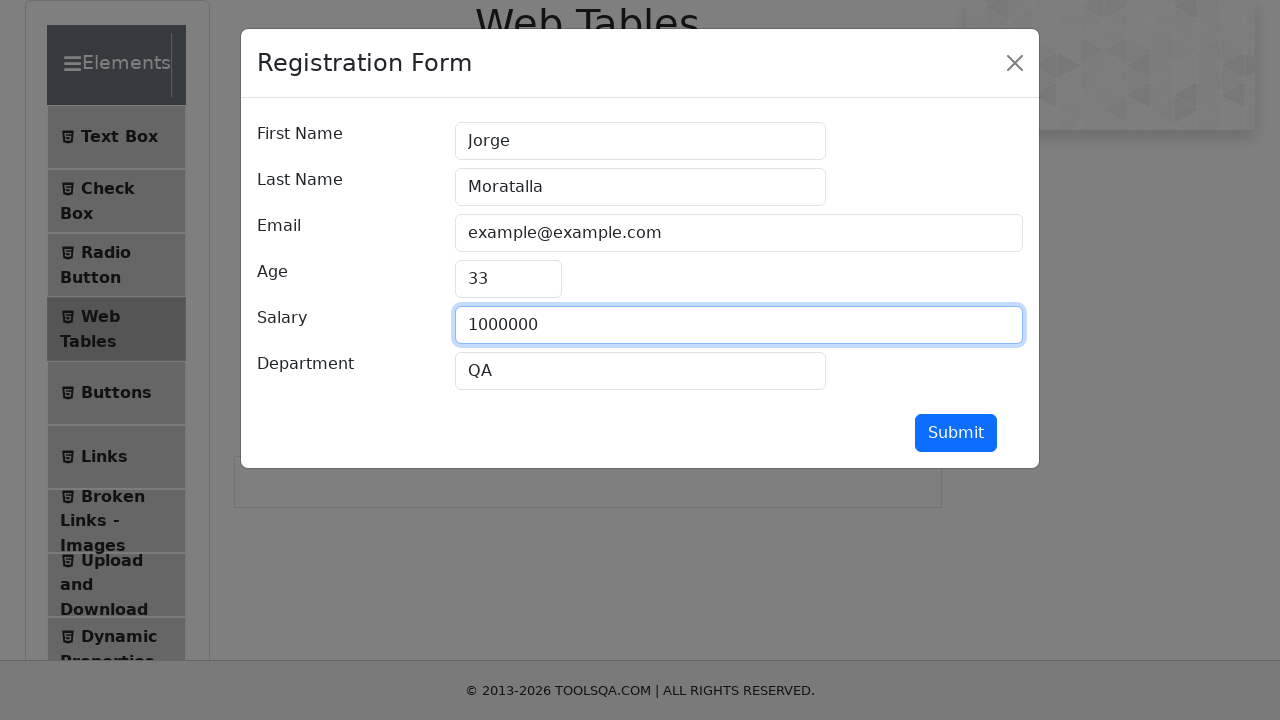

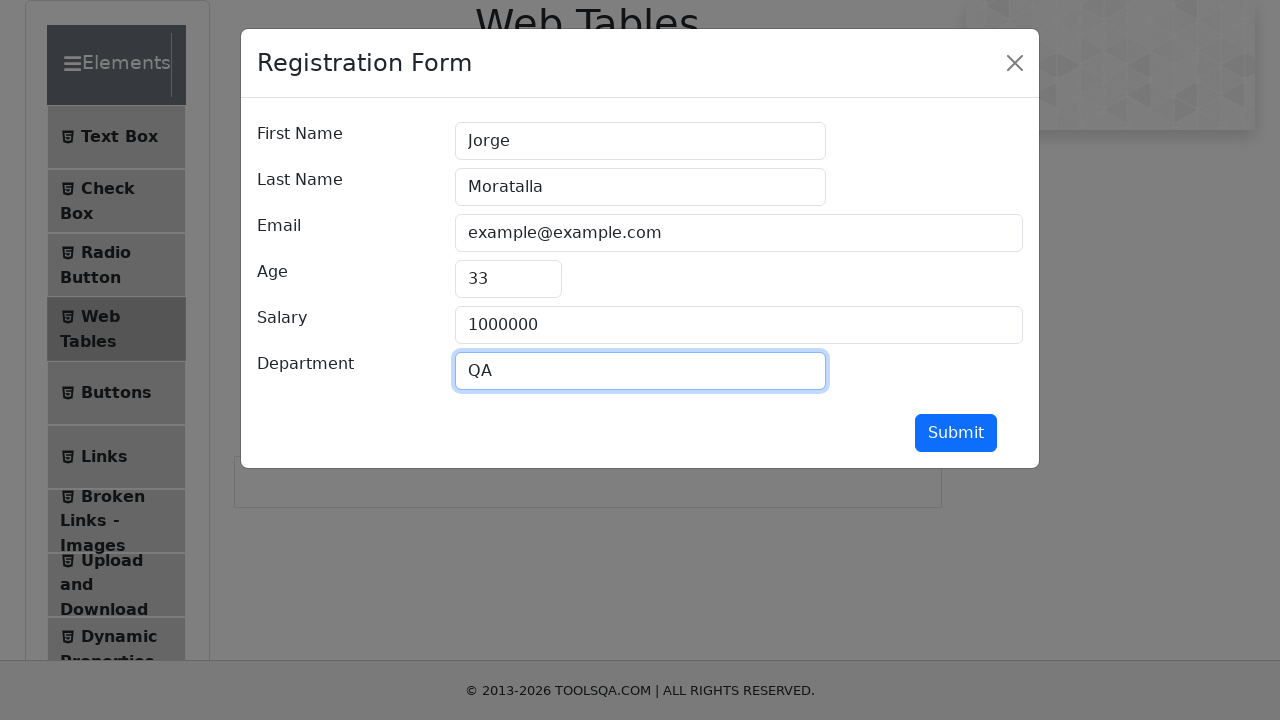